Tests opening a link in a new tab using keyboard modifier keys (Ctrl/Cmd+Enter), verifies two tabs are open, switches between them, and closes one tab to verify only one remains.

Starting URL: https://bonigarcia.dev/selenium-webdriver-java/

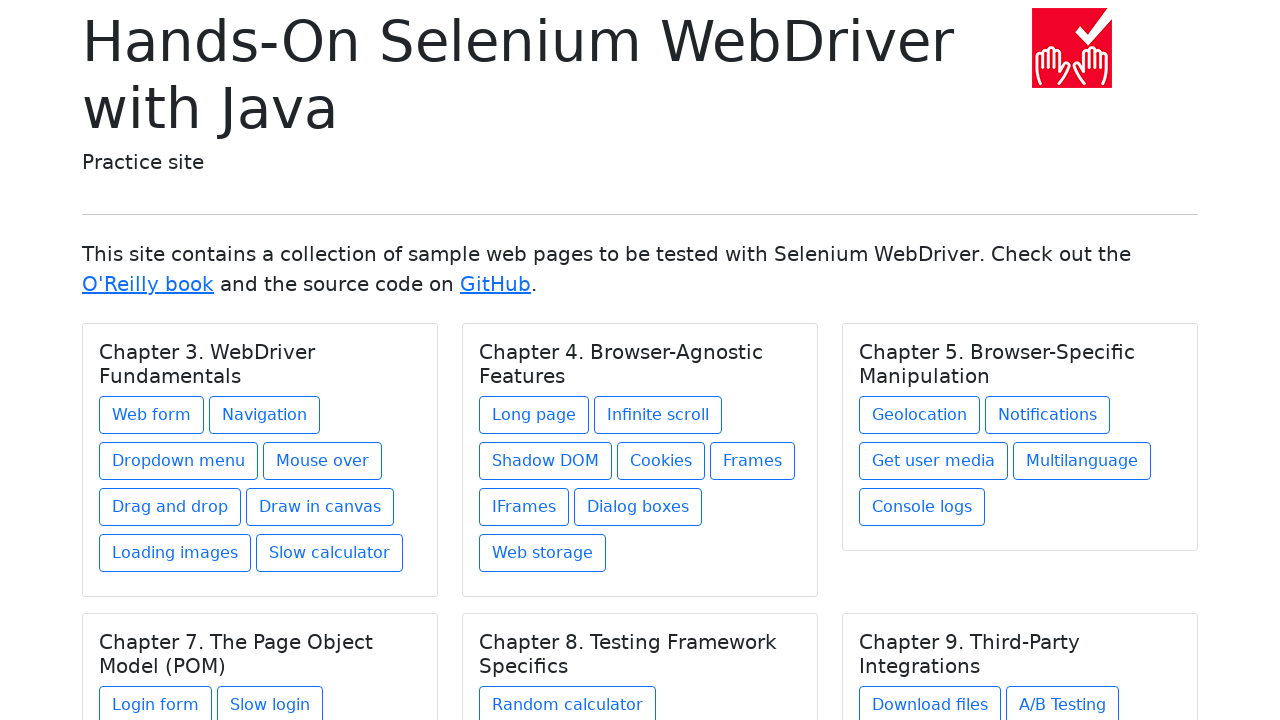

Clicked 'Web form' link with keyboard modifier to open in new tab at (152, 415) on internal:text="Web form"s
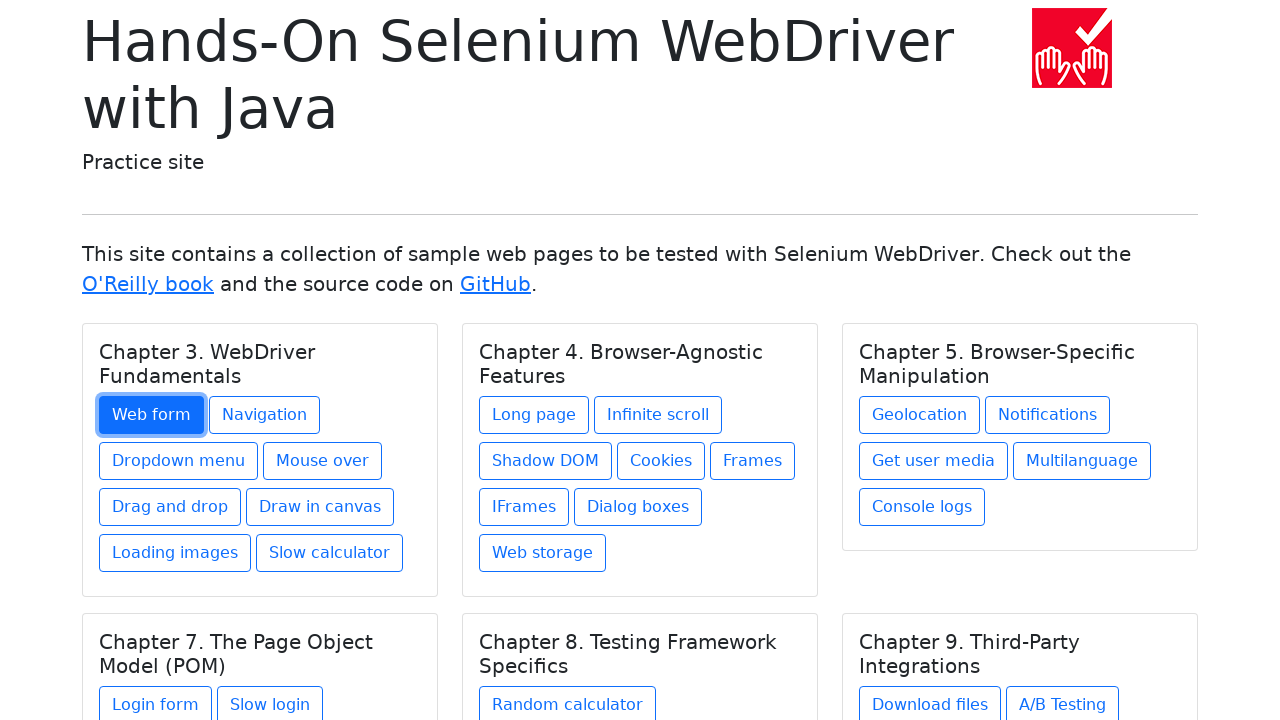

Waited for new tab to open
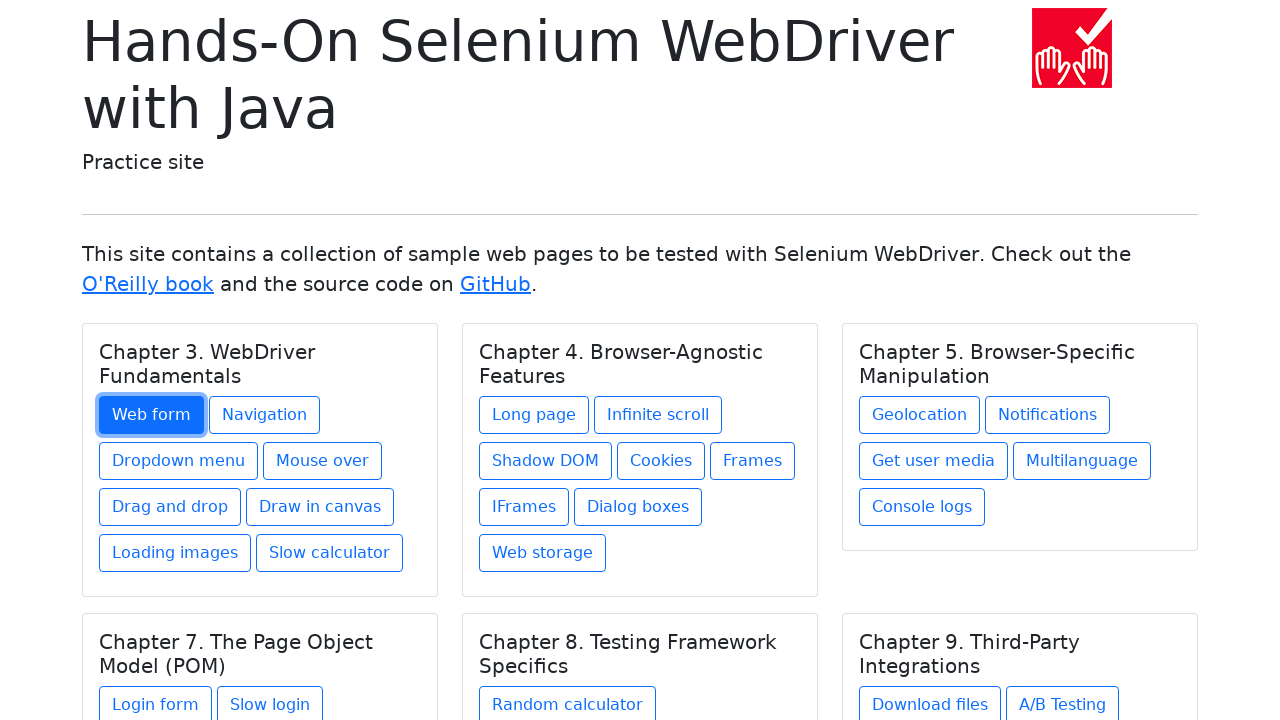

Verified that two tabs are now open
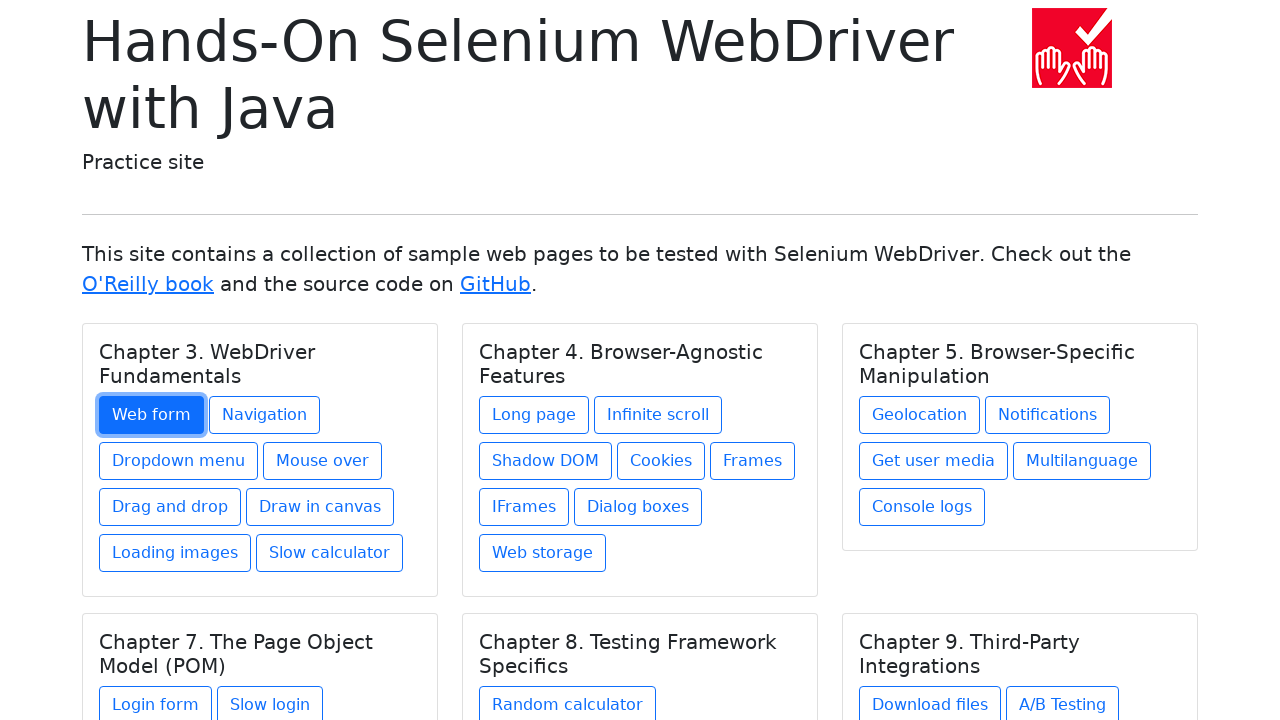

Verified that original tab remains on initial page and new tab is on a different URL
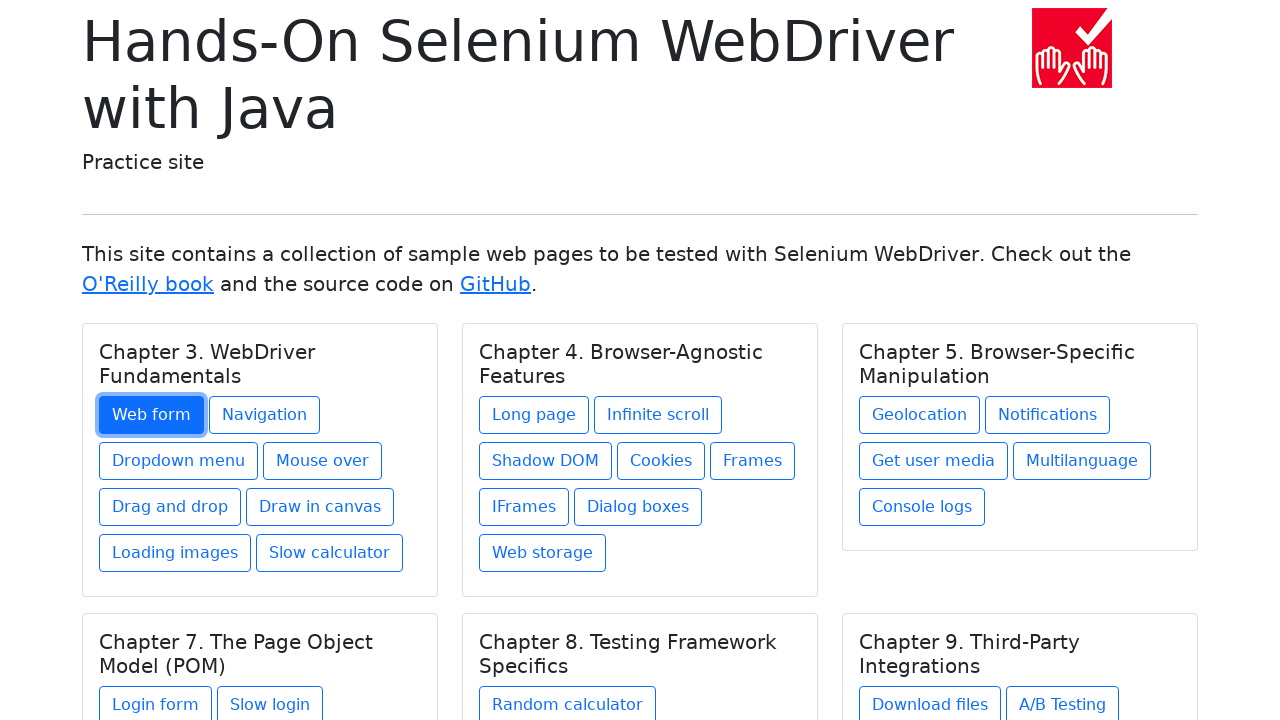

Closed the new tab
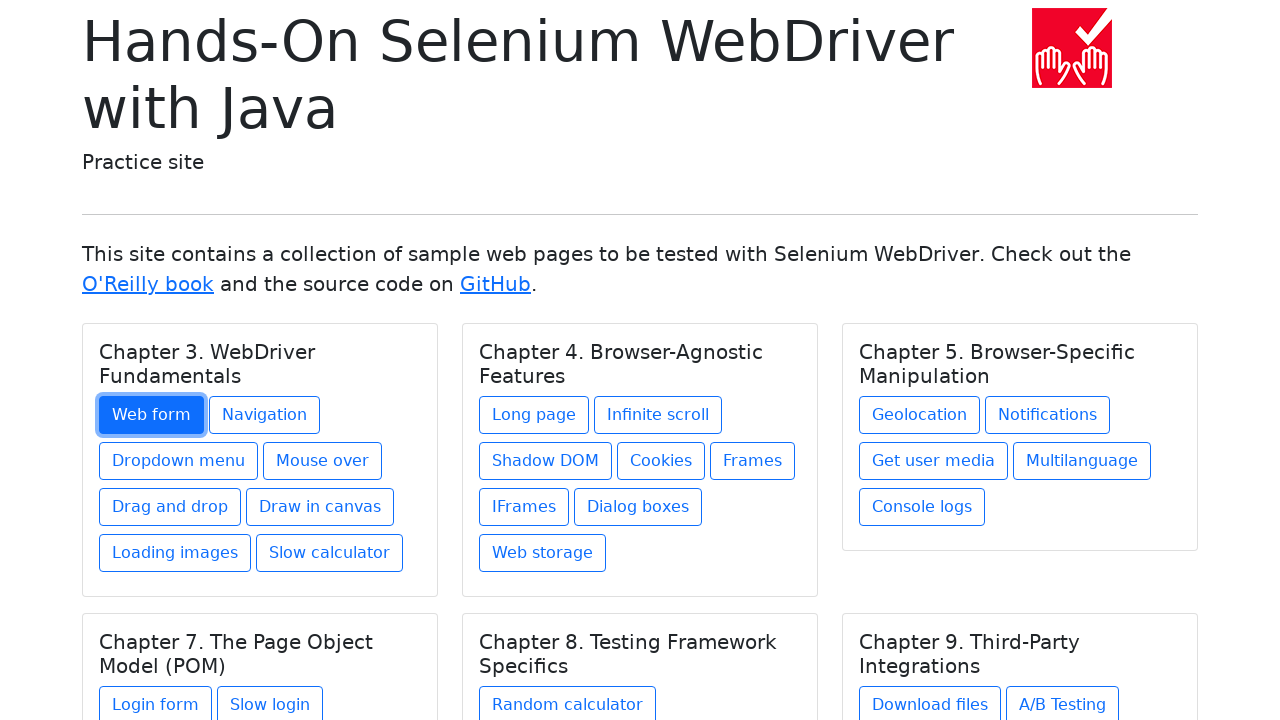

Verified that only one tab remains open
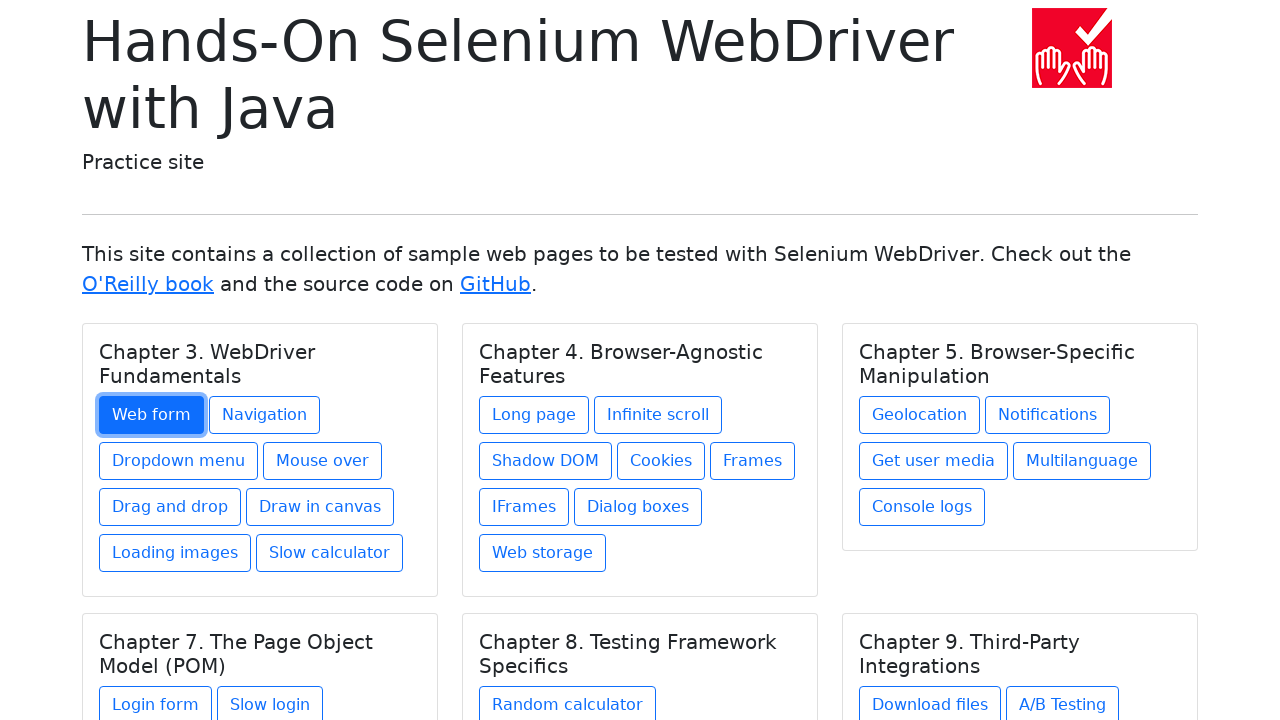

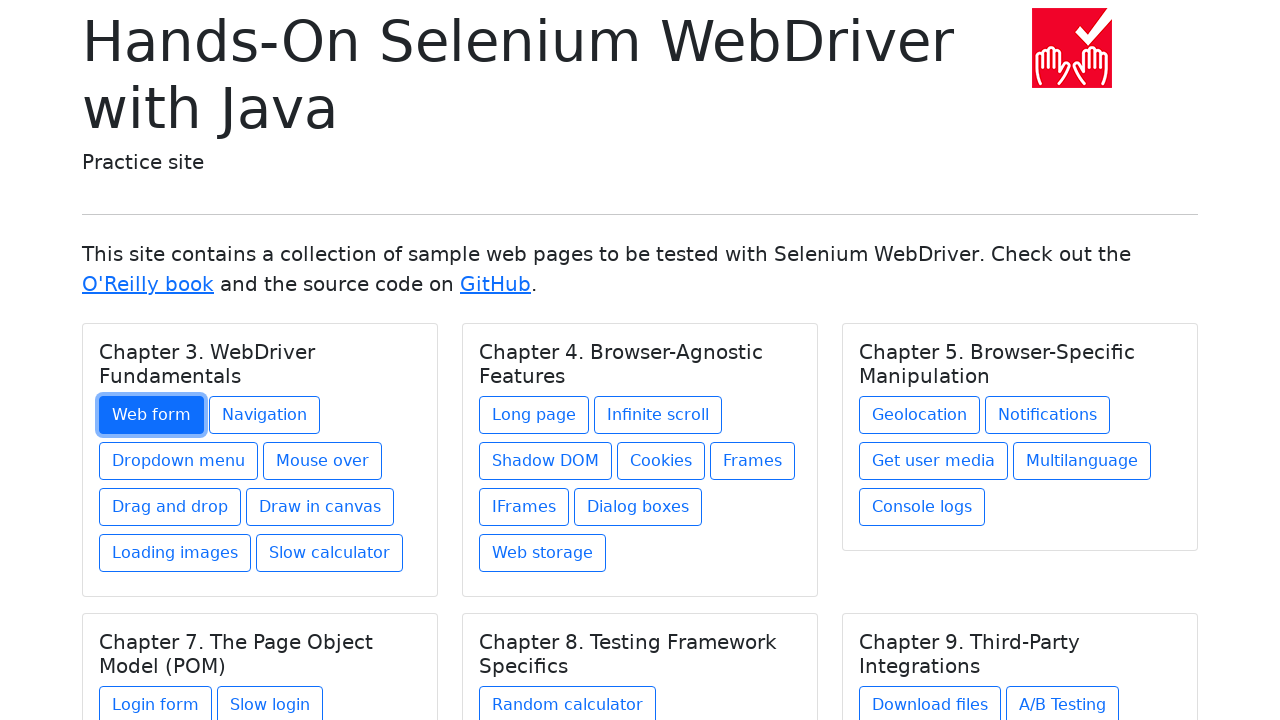